Tests adding special characters to the TodoMVC React app todo list

Starting URL: https://todomvc.com/examples/react/dist/

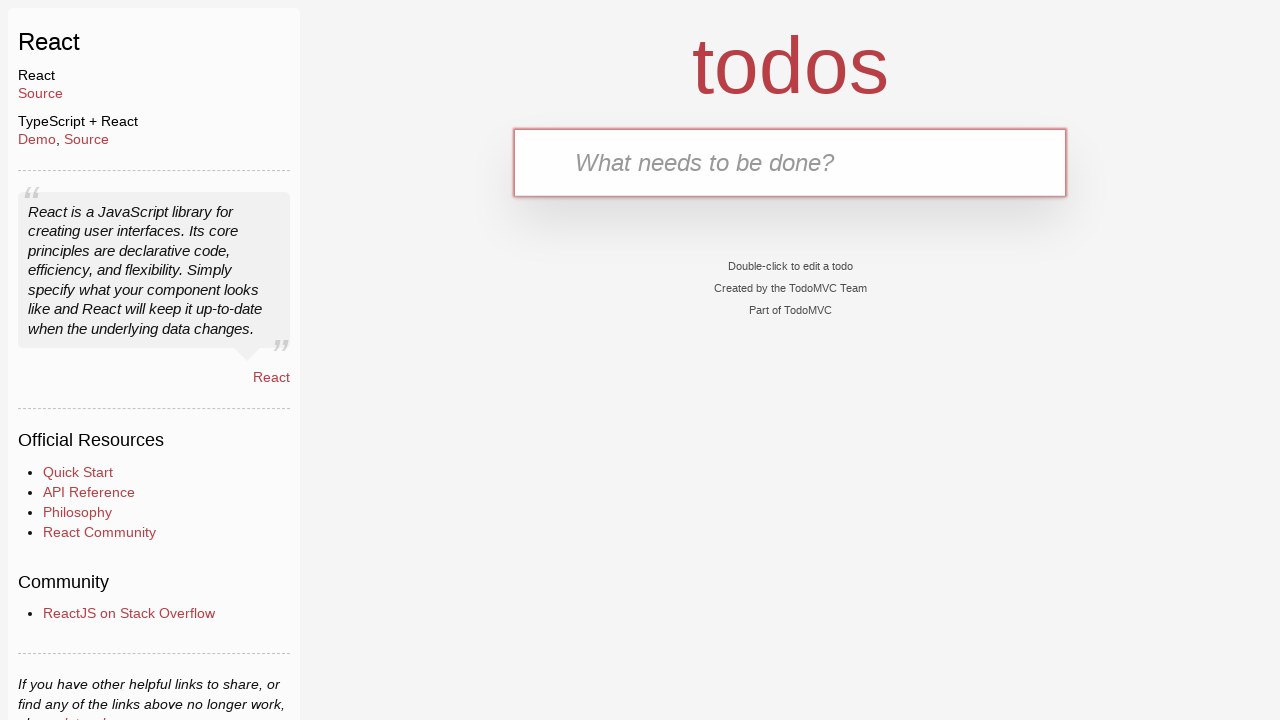

Navigated to TodoMVC React app
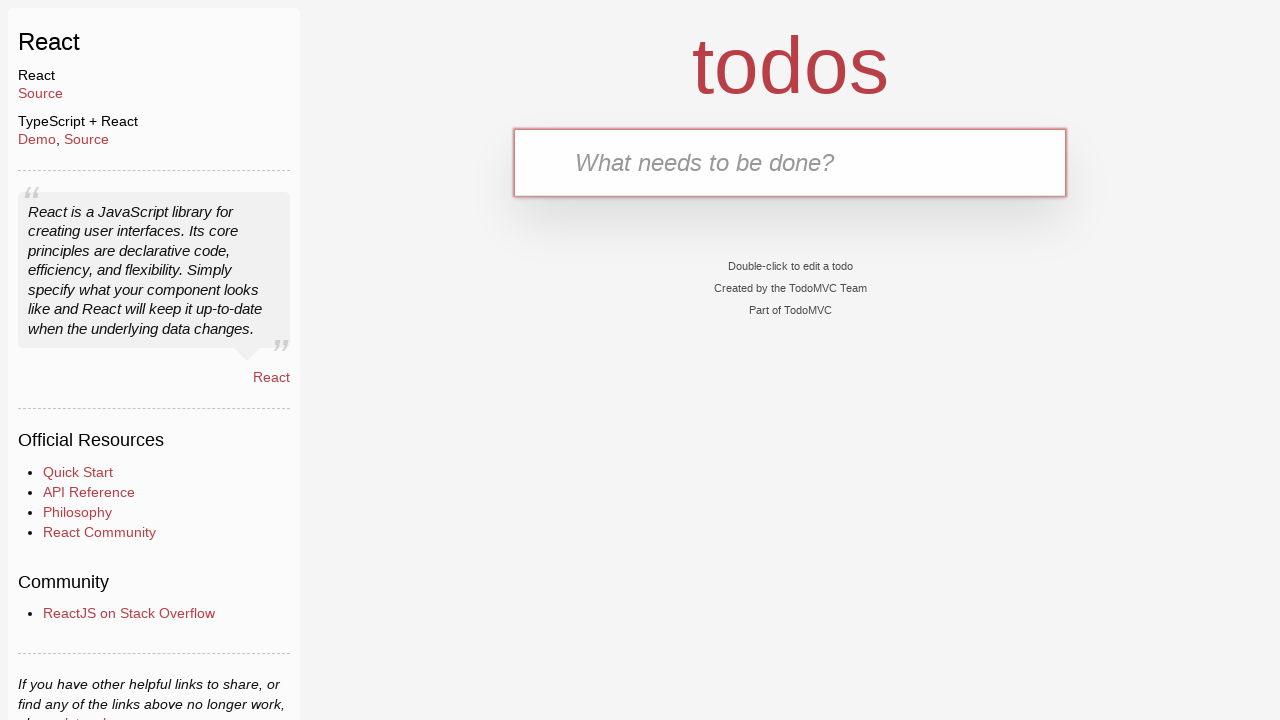

Filled new todo field with special characters '@£%*!^?~' on .new-todo
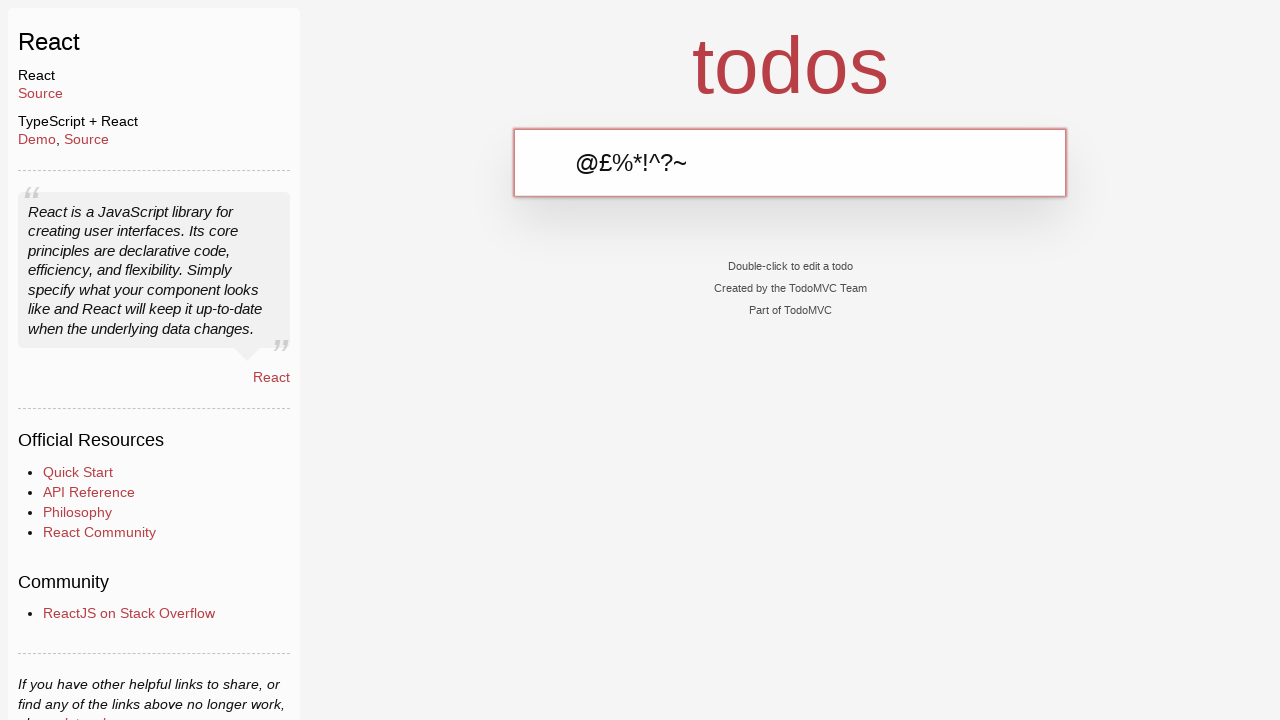

Pressed Enter to add todo item with special characters on .new-todo
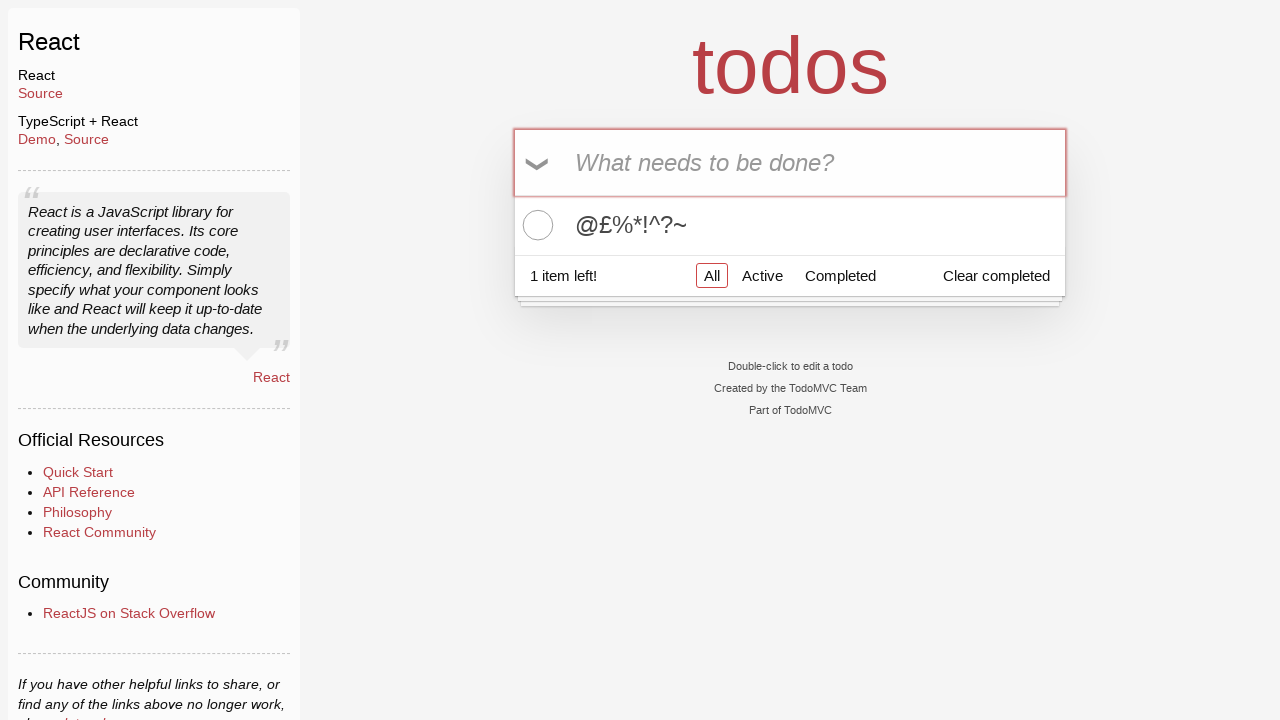

Verified that todo item was added to the list
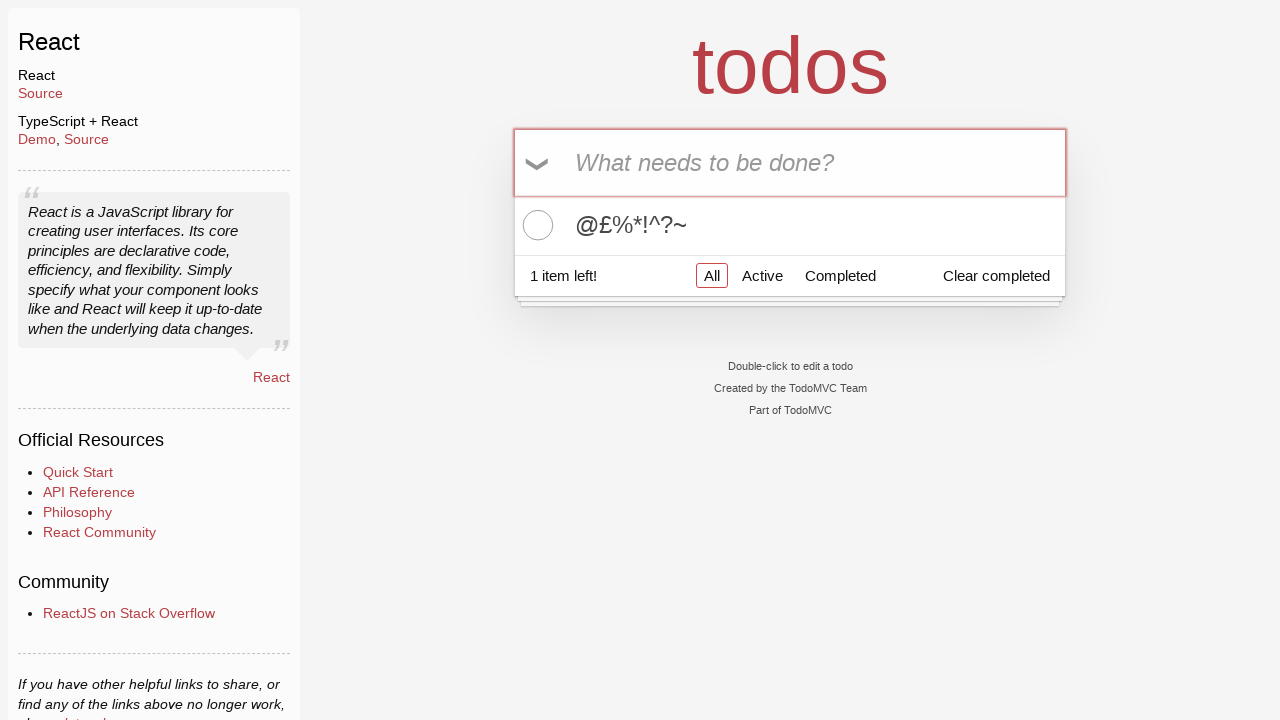

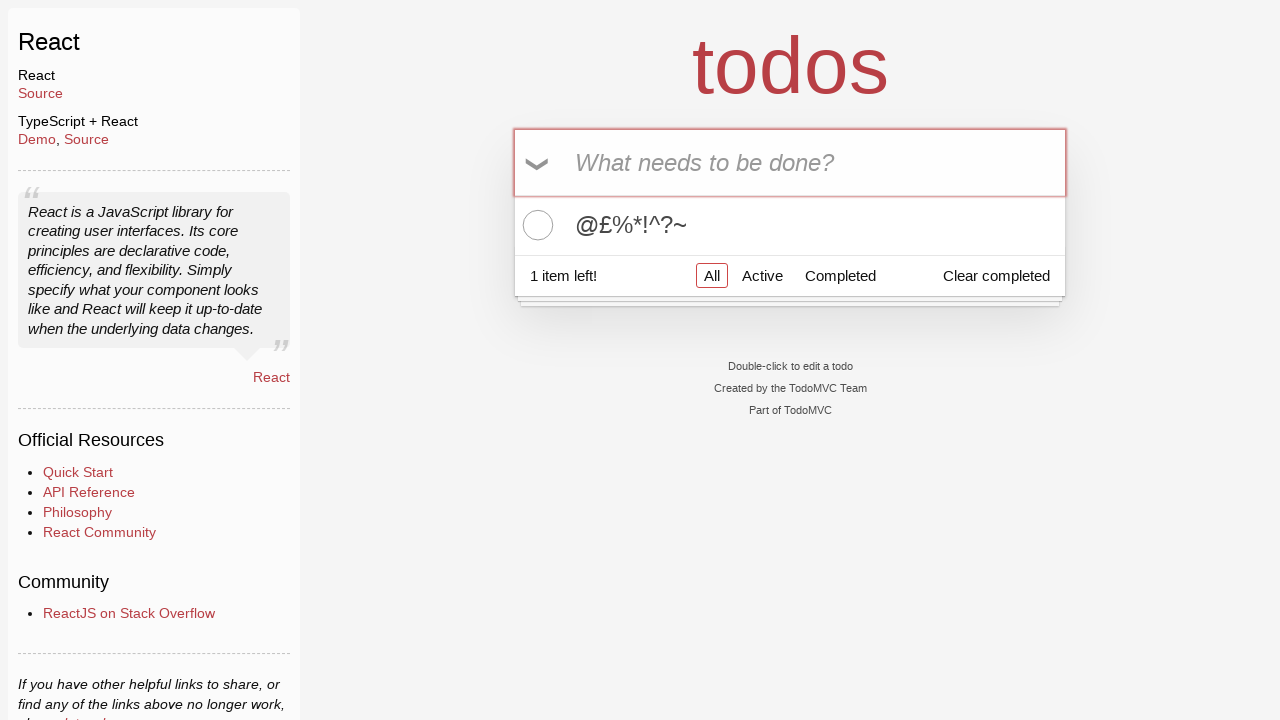